Tests alert handling functionality by clicking a button that triggers a delayed alert and accepting it

Starting URL: https://demoqa.com/alerts

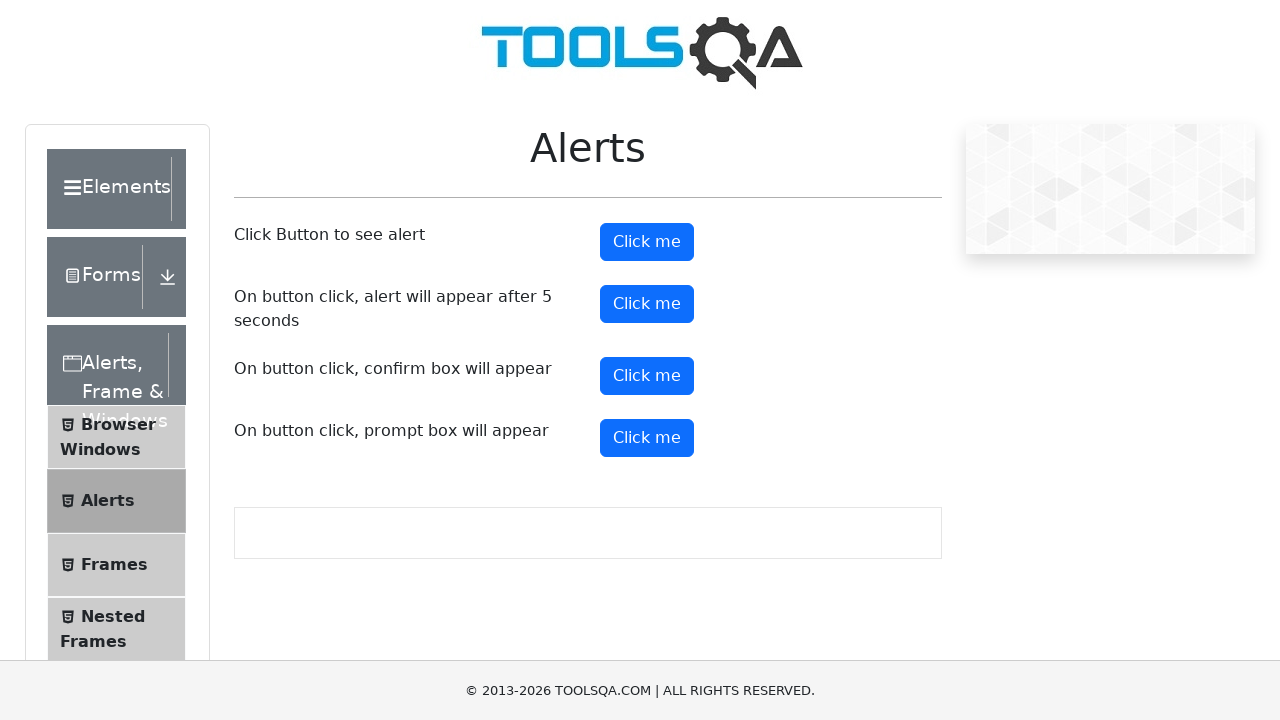

Clicked the timer alert button at (647, 304) on #timerAlertButton
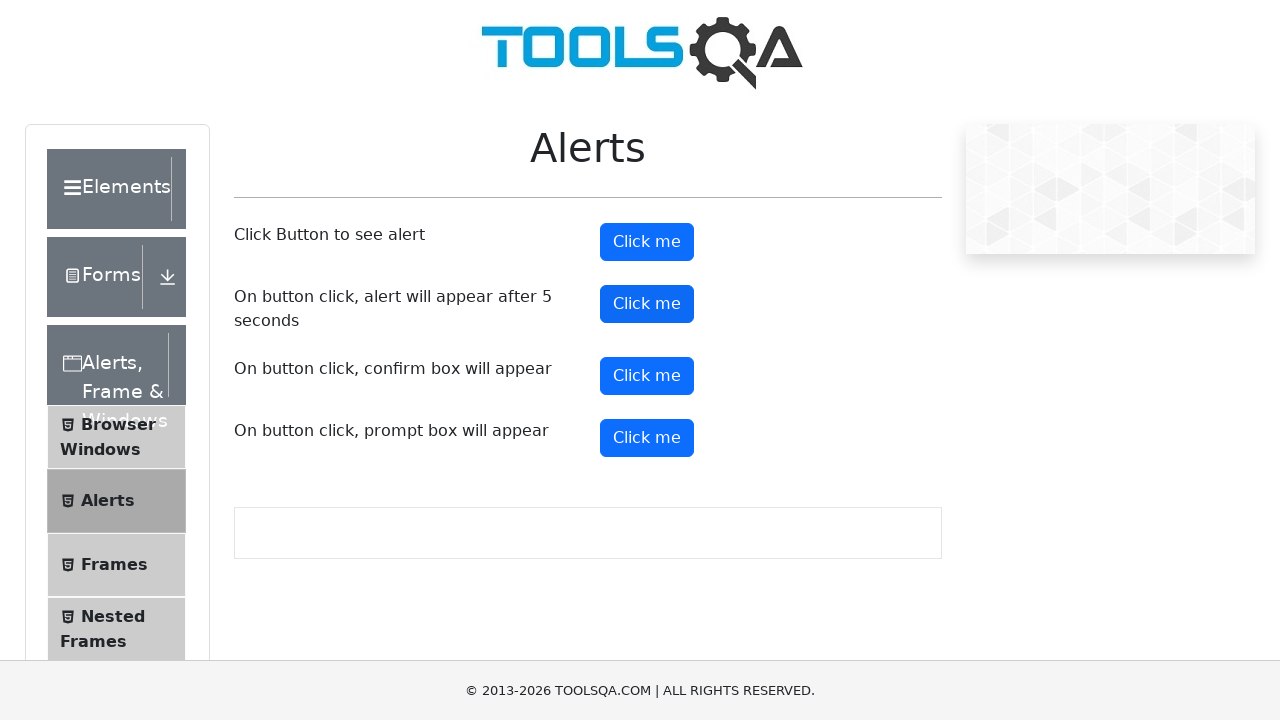

Waited 5 seconds for alert to appear
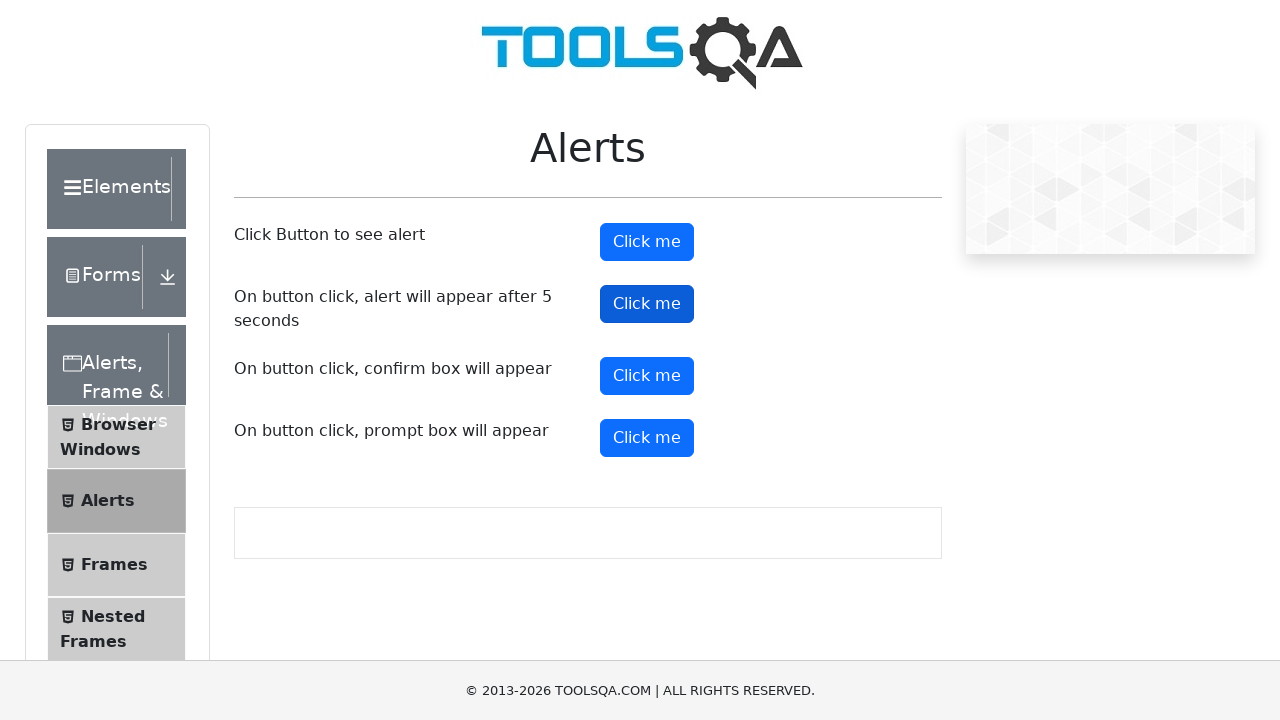

Set up dialog handler to accept alerts
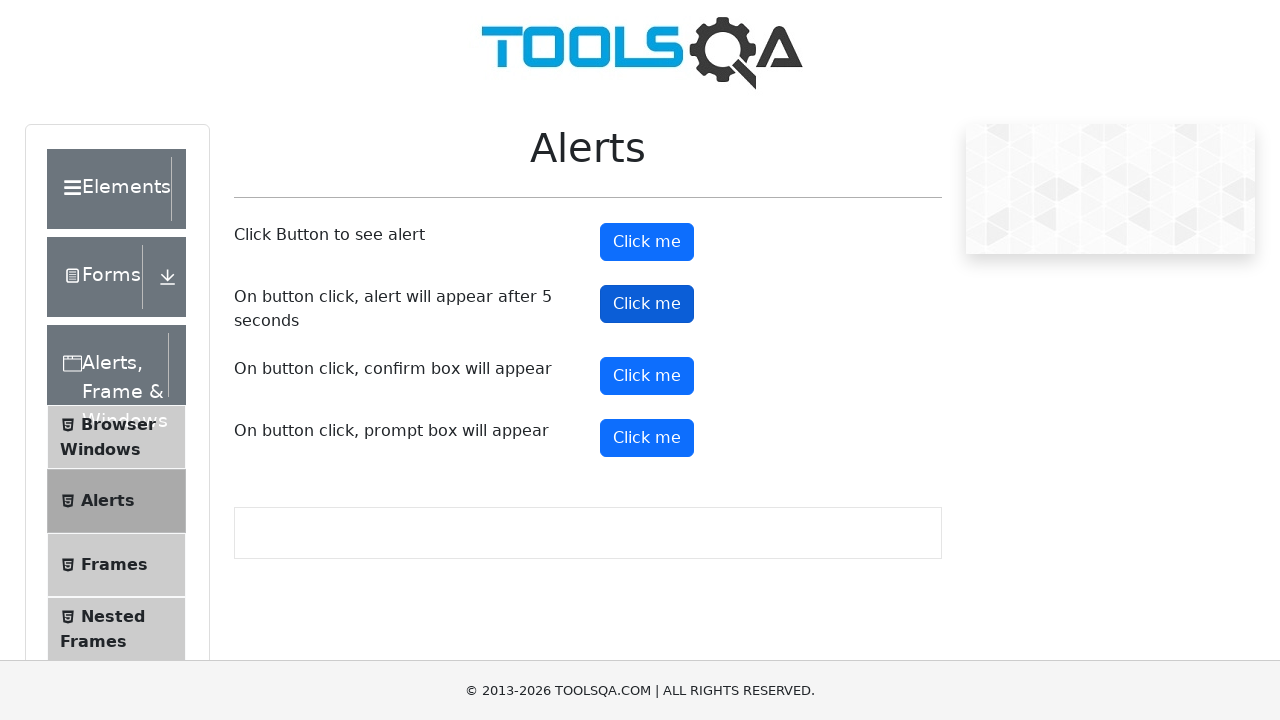

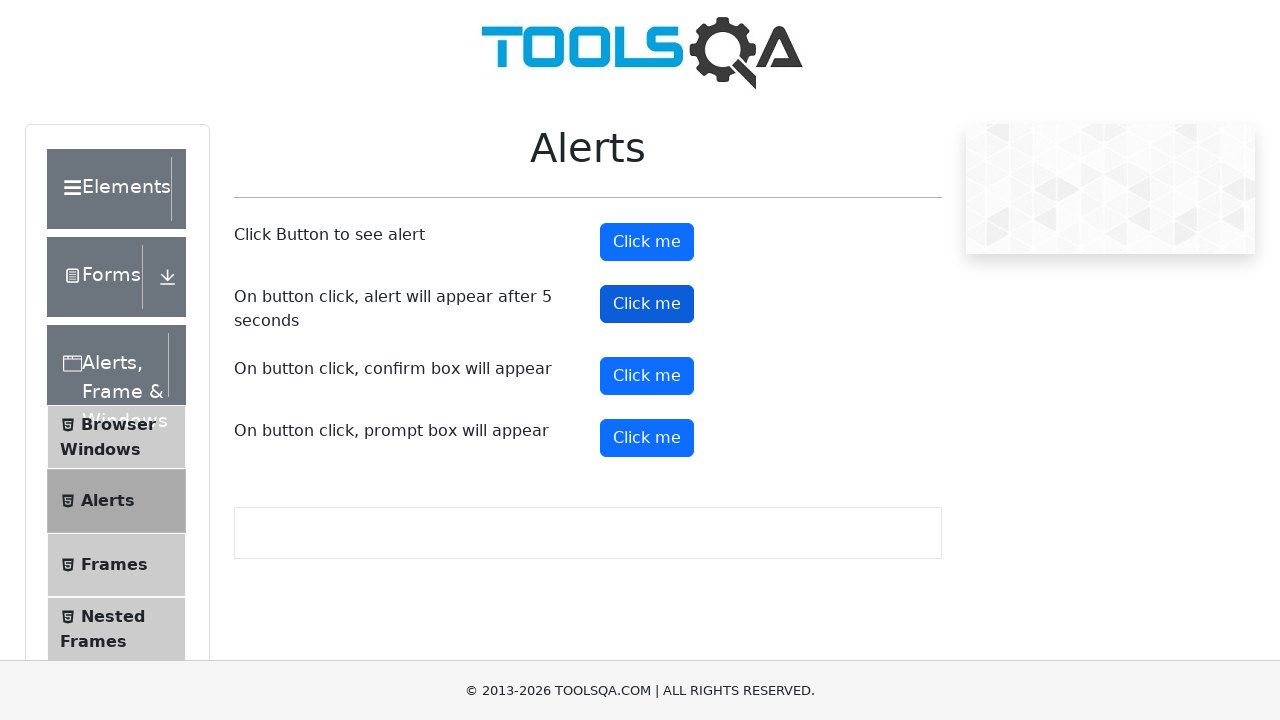